Navigates to a page with a large table and highlights a specific element by changing its border style, then waits and reverts the style back to original.

Starting URL: http://the-internet.herokuapp.com/large

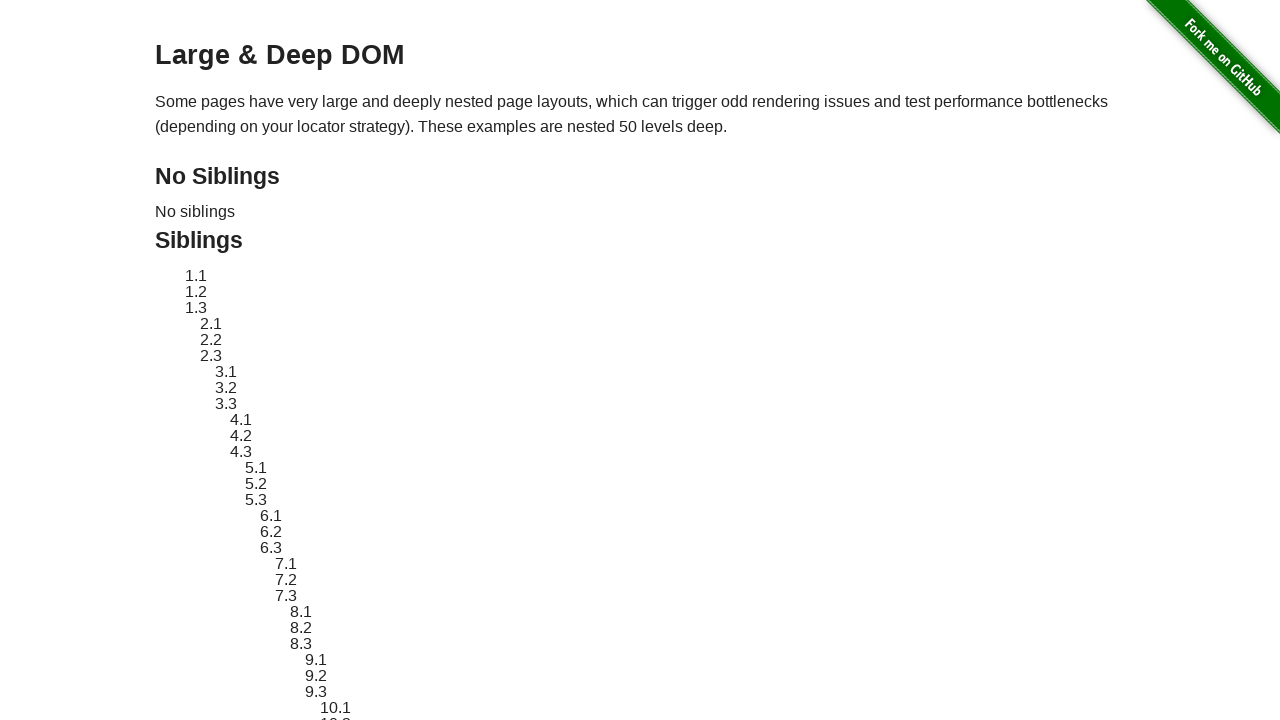

Navigated to large table page
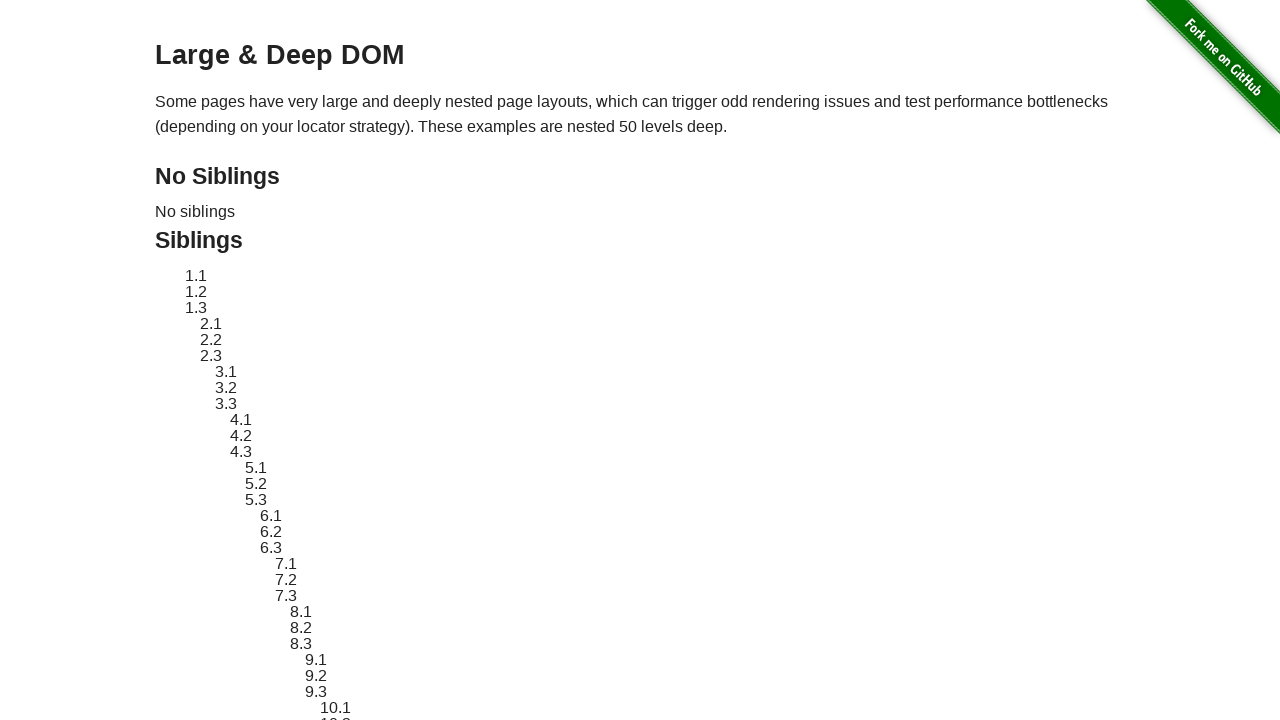

Located target element with ID sibling-2.3
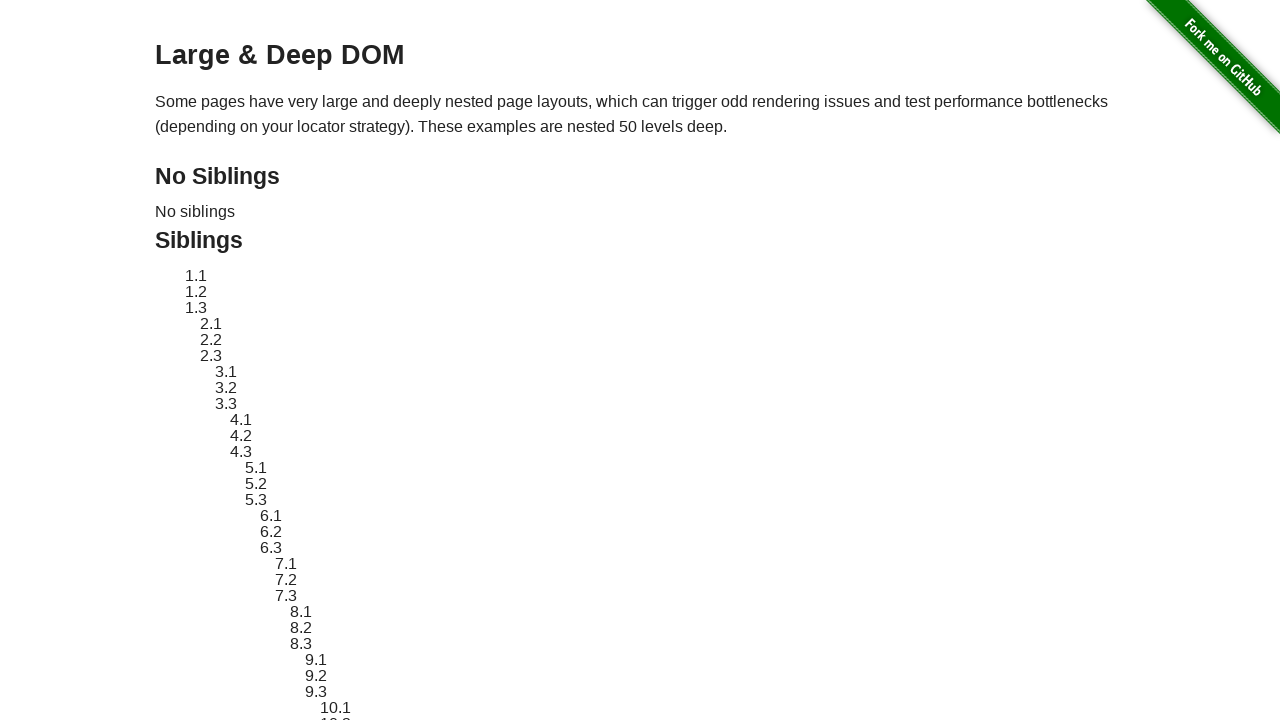

Target element is now visible
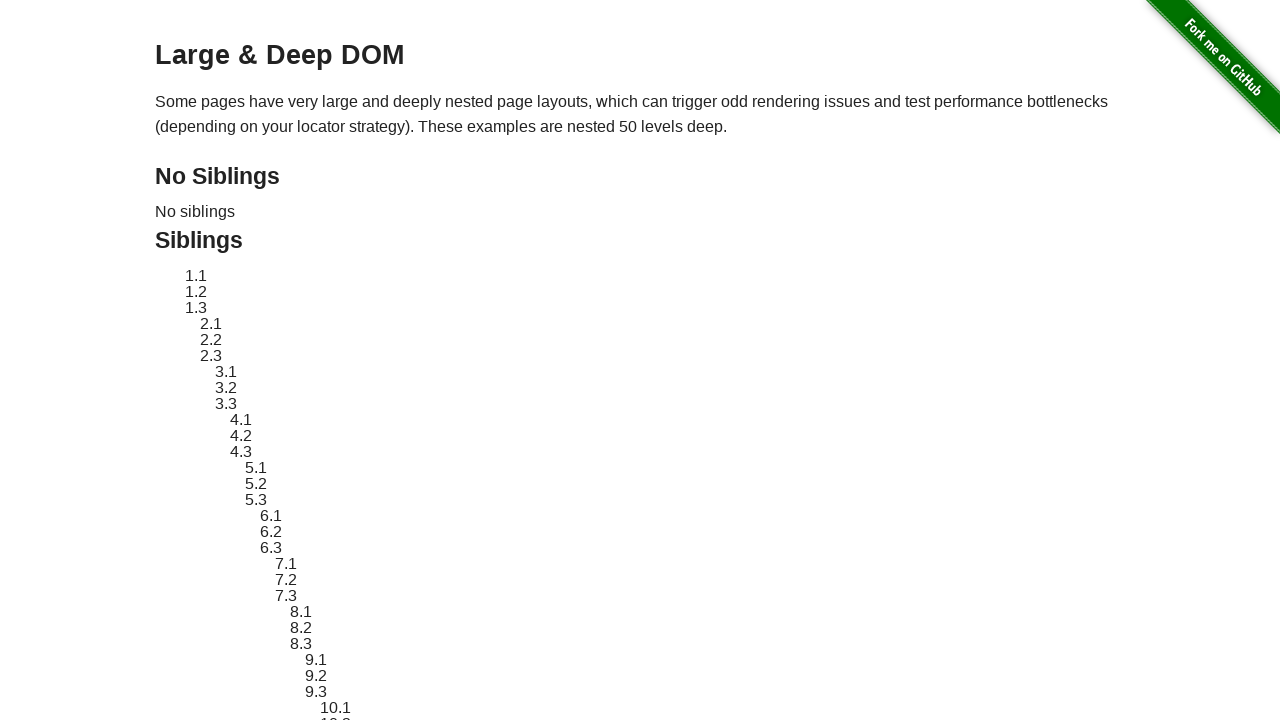

Stored original element style
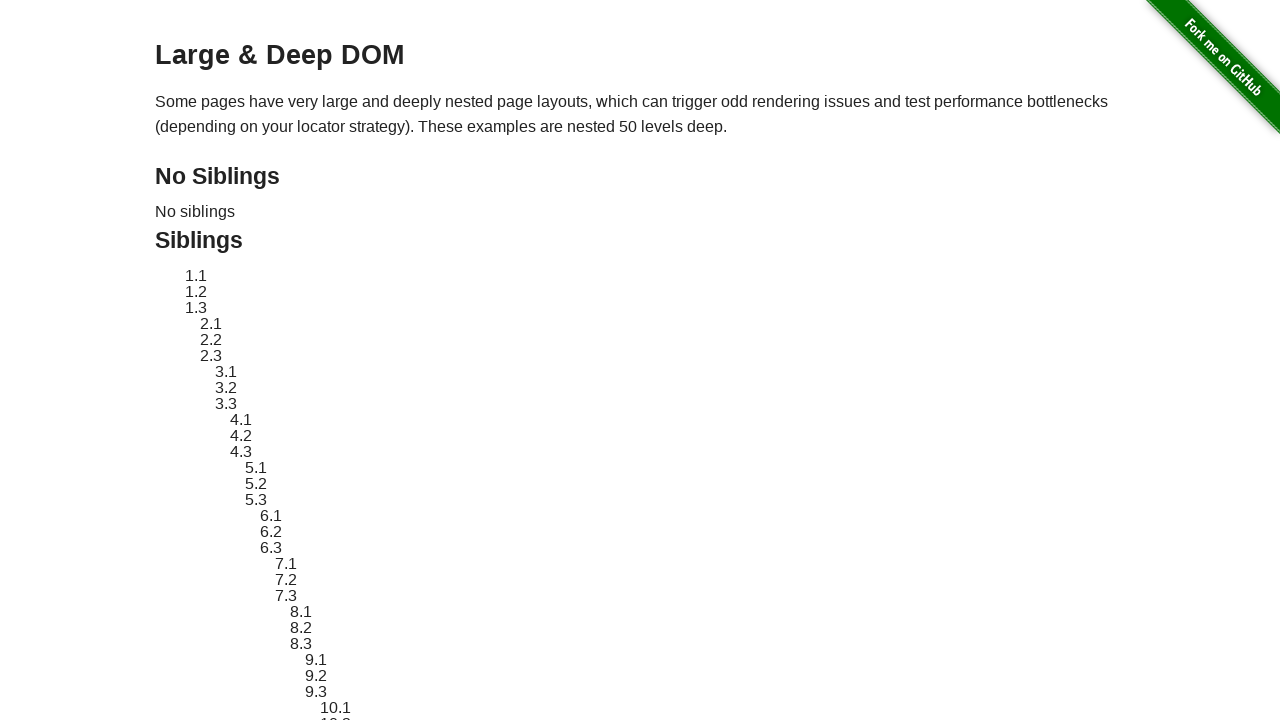

Applied red dashed border highlight to element
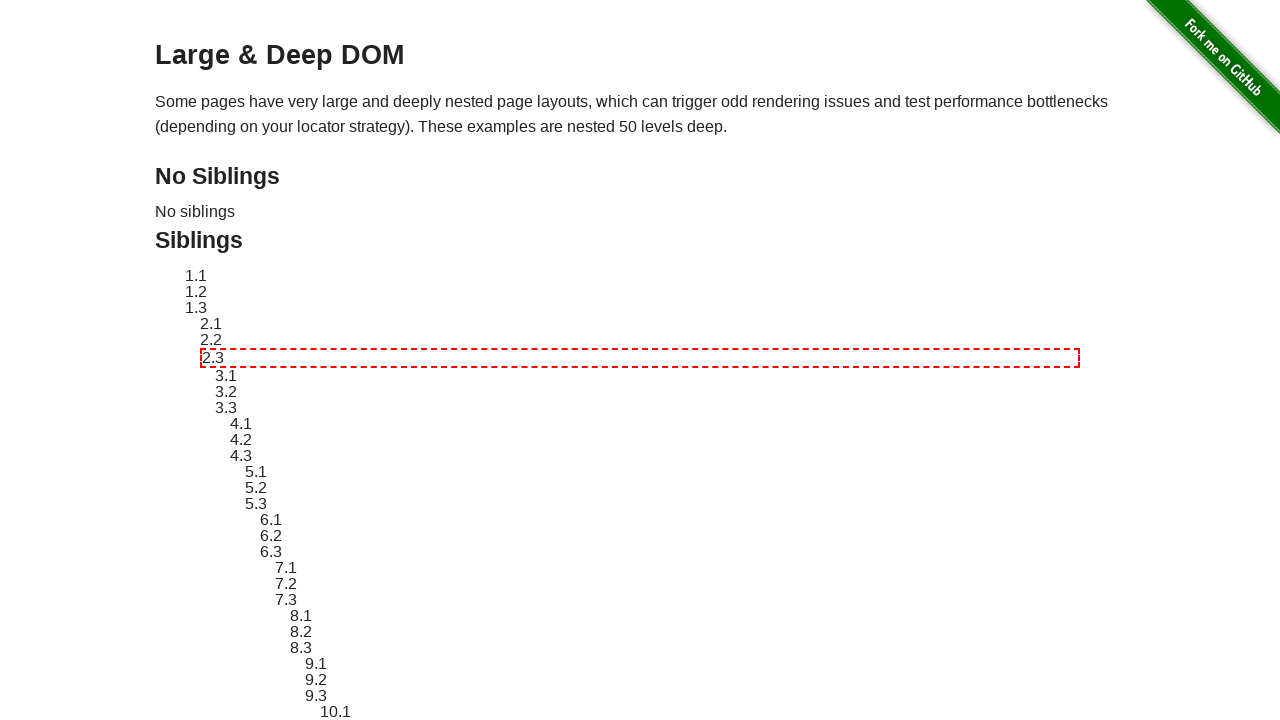

Waited 3 seconds to view the highlight
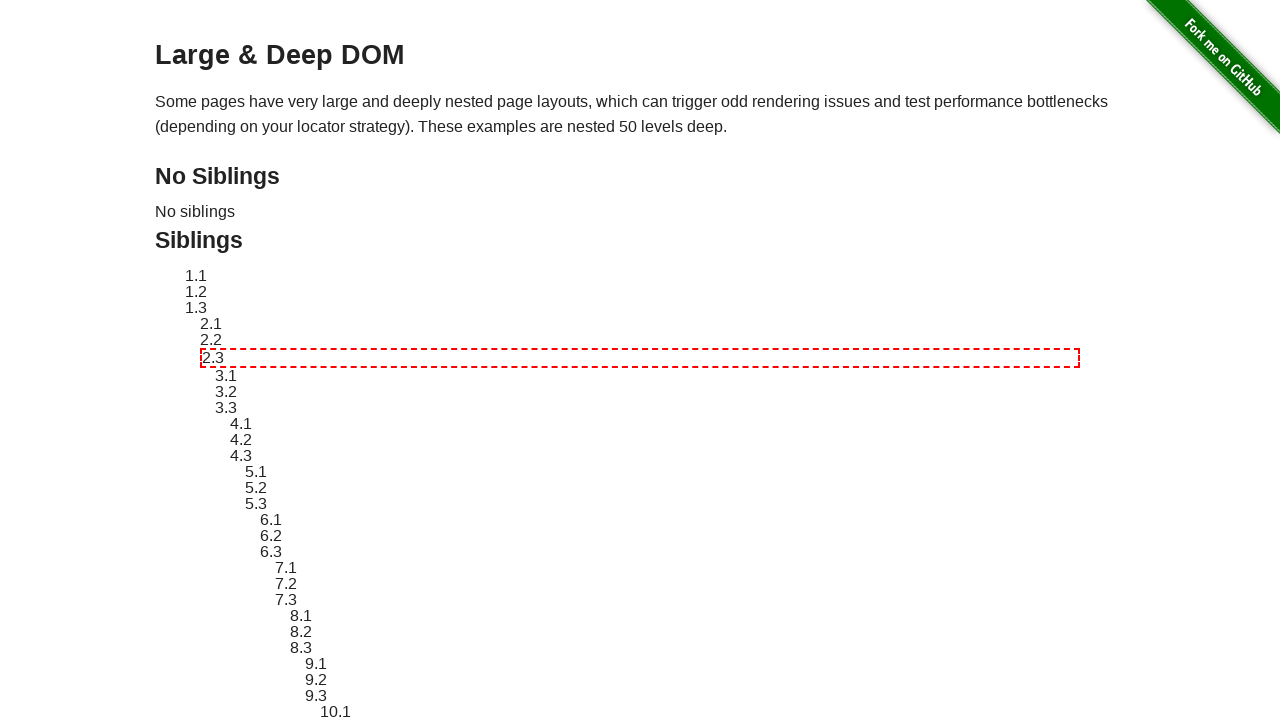

Reverted element style back to original
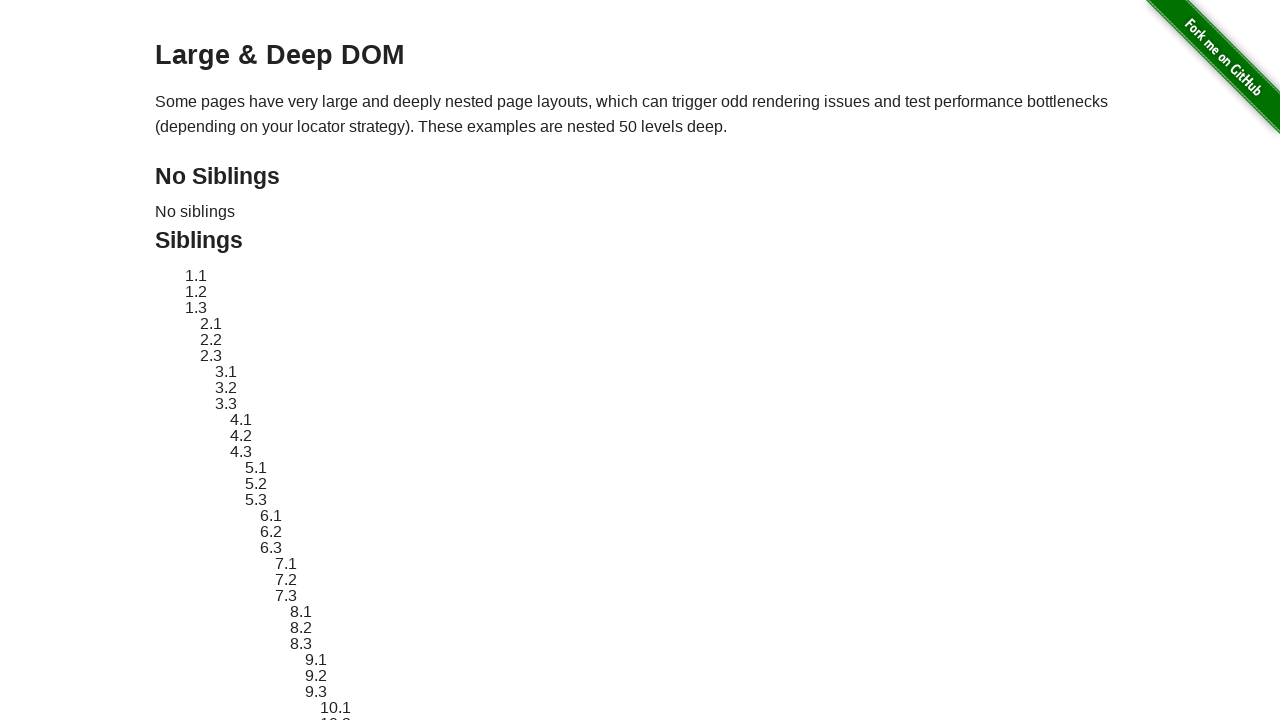

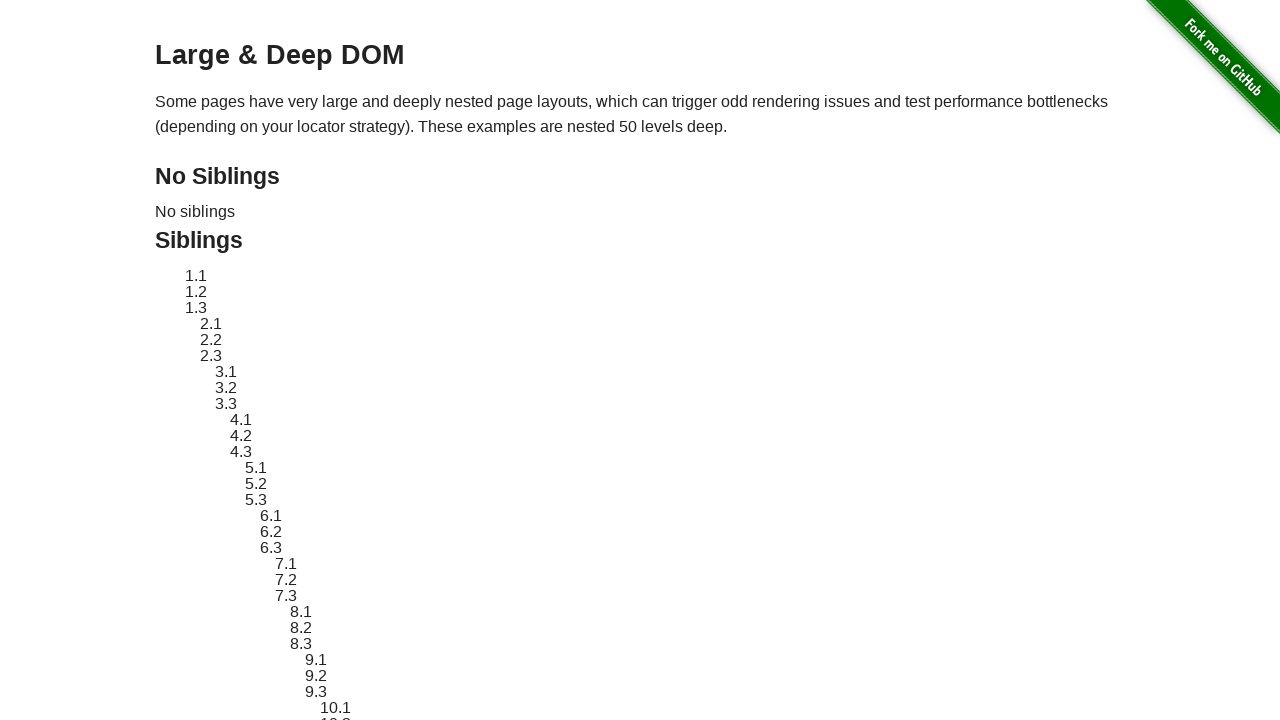